Tests filtering to display only completed items

Starting URL: https://demo.playwright.dev/todomvc

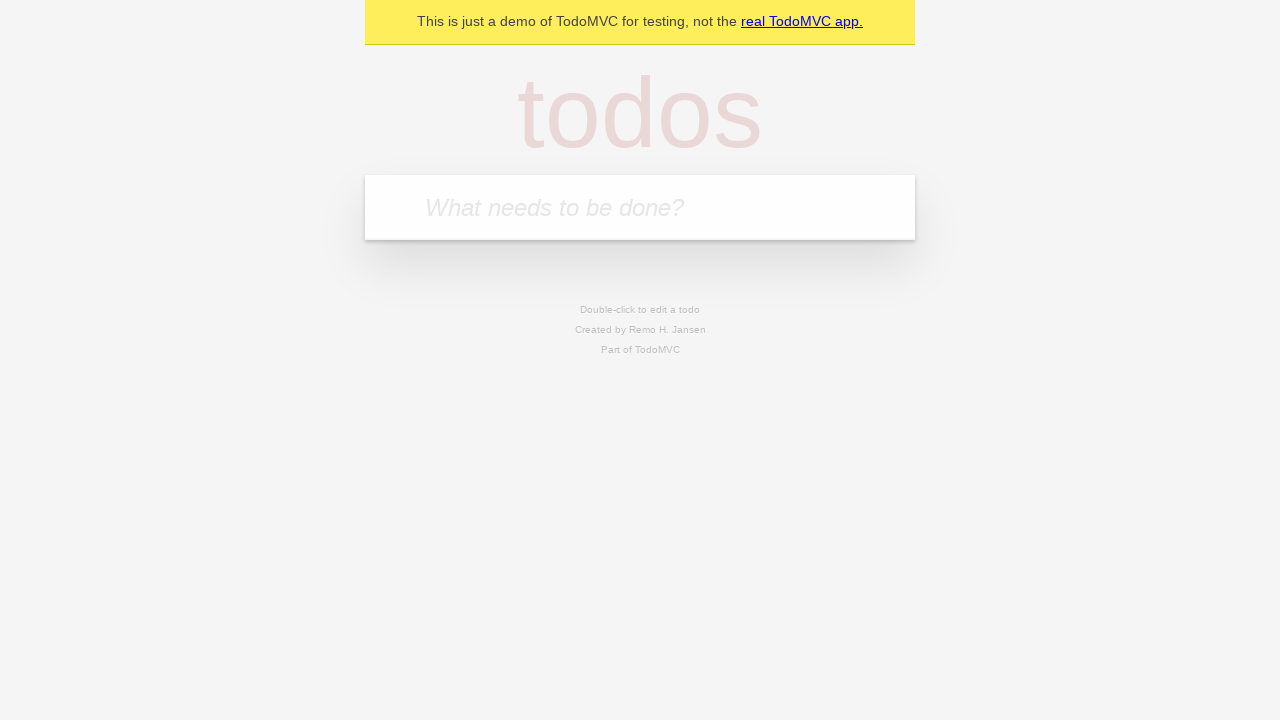

Filled todo input with 'buy some cheese' on internal:attr=[placeholder="What needs to be done?"i]
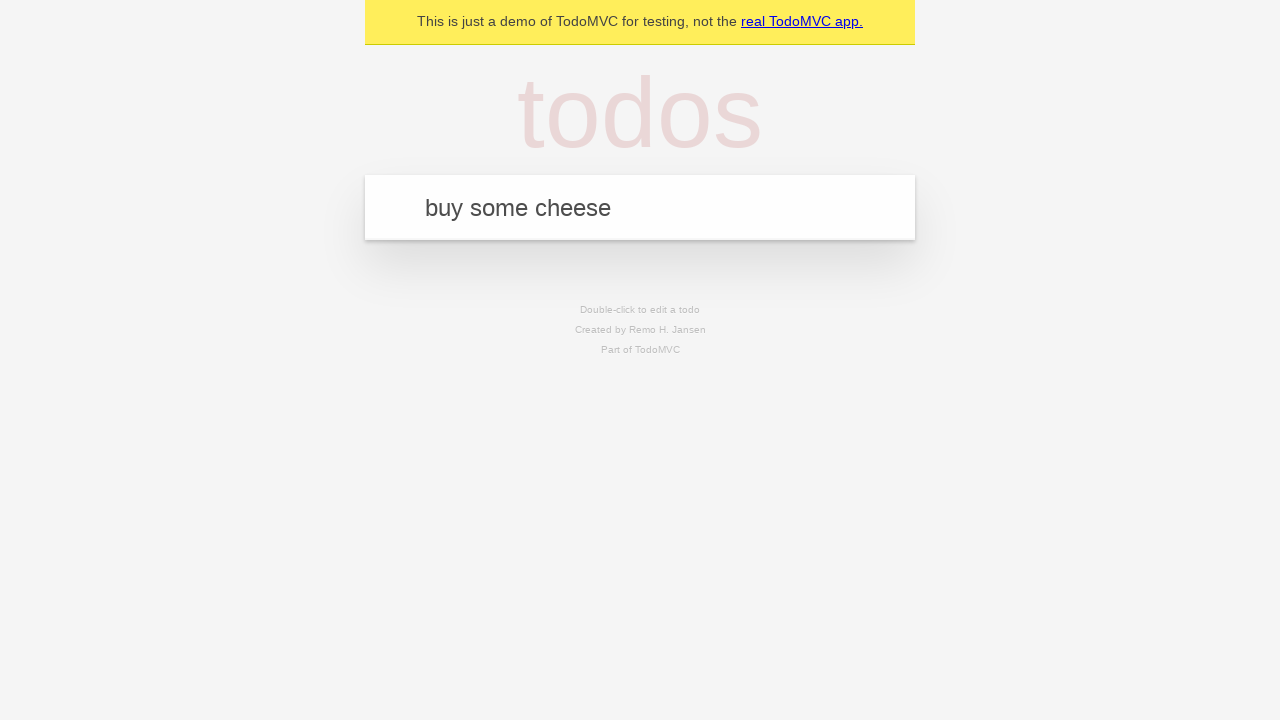

Pressed Enter to add first todo on internal:attr=[placeholder="What needs to be done?"i]
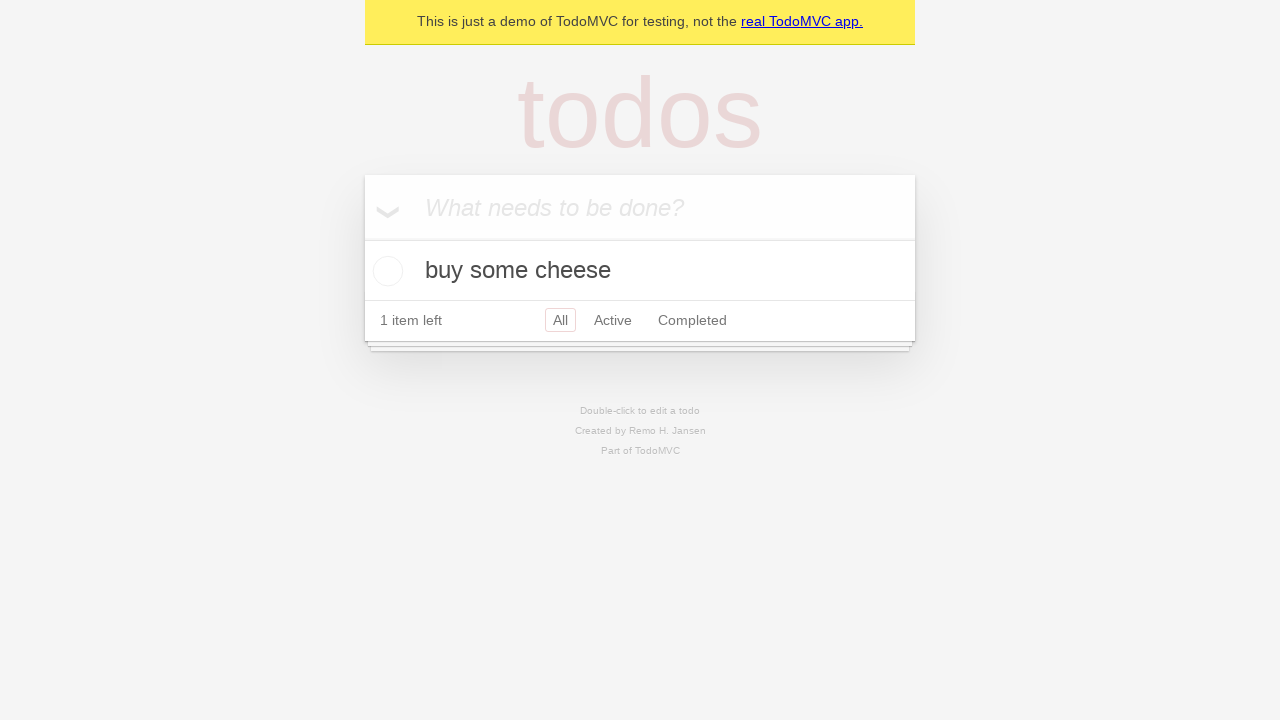

Filled todo input with 'feed the cat' on internal:attr=[placeholder="What needs to be done?"i]
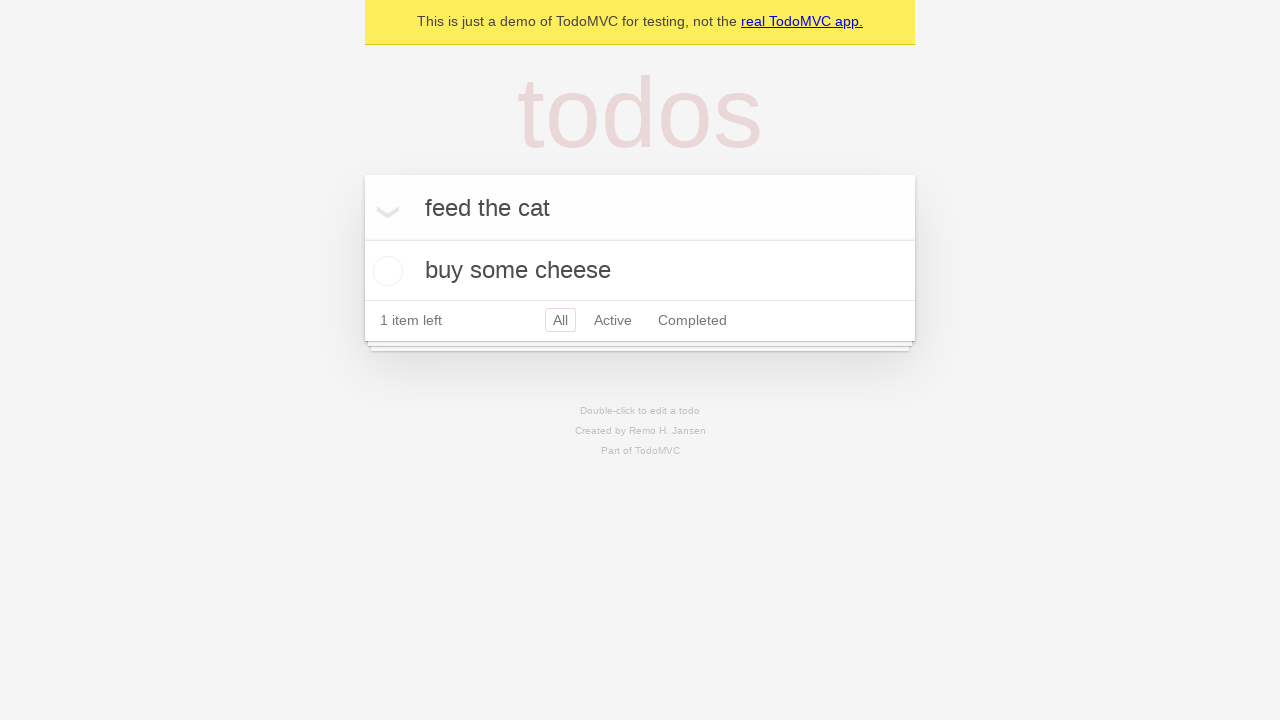

Pressed Enter to add second todo on internal:attr=[placeholder="What needs to be done?"i]
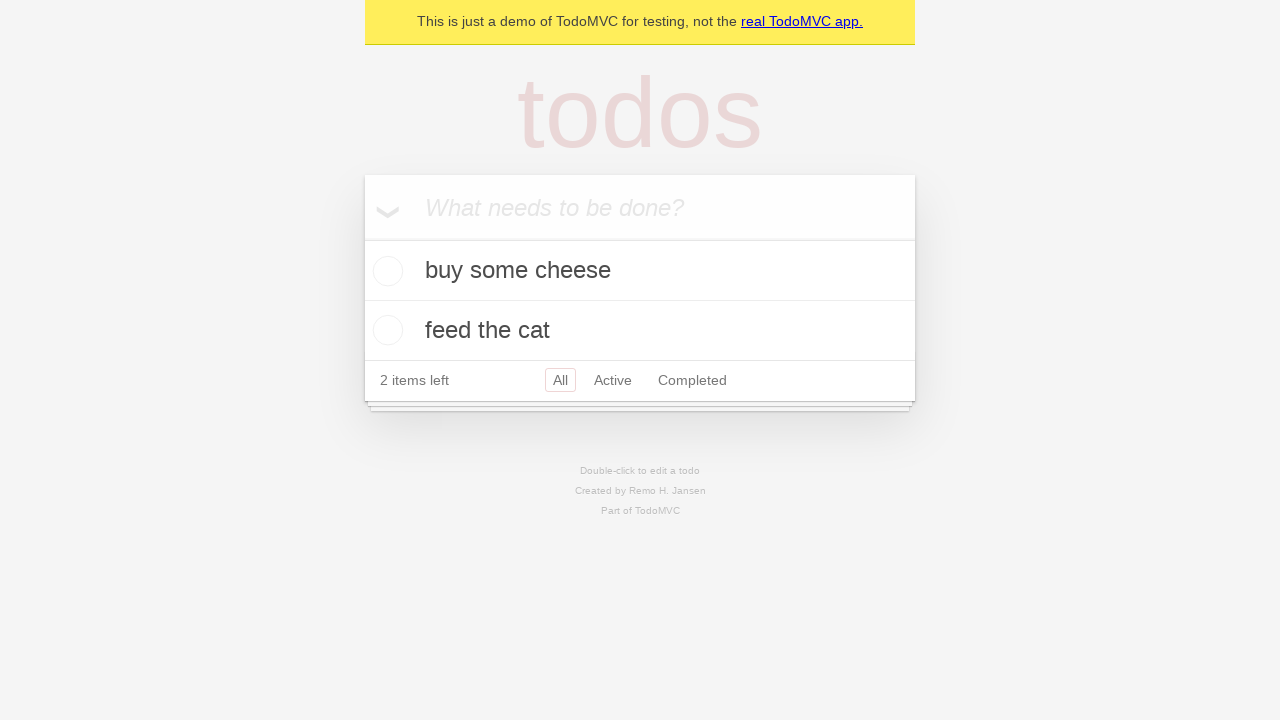

Filled todo input with 'book a doctors appointment' on internal:attr=[placeholder="What needs to be done?"i]
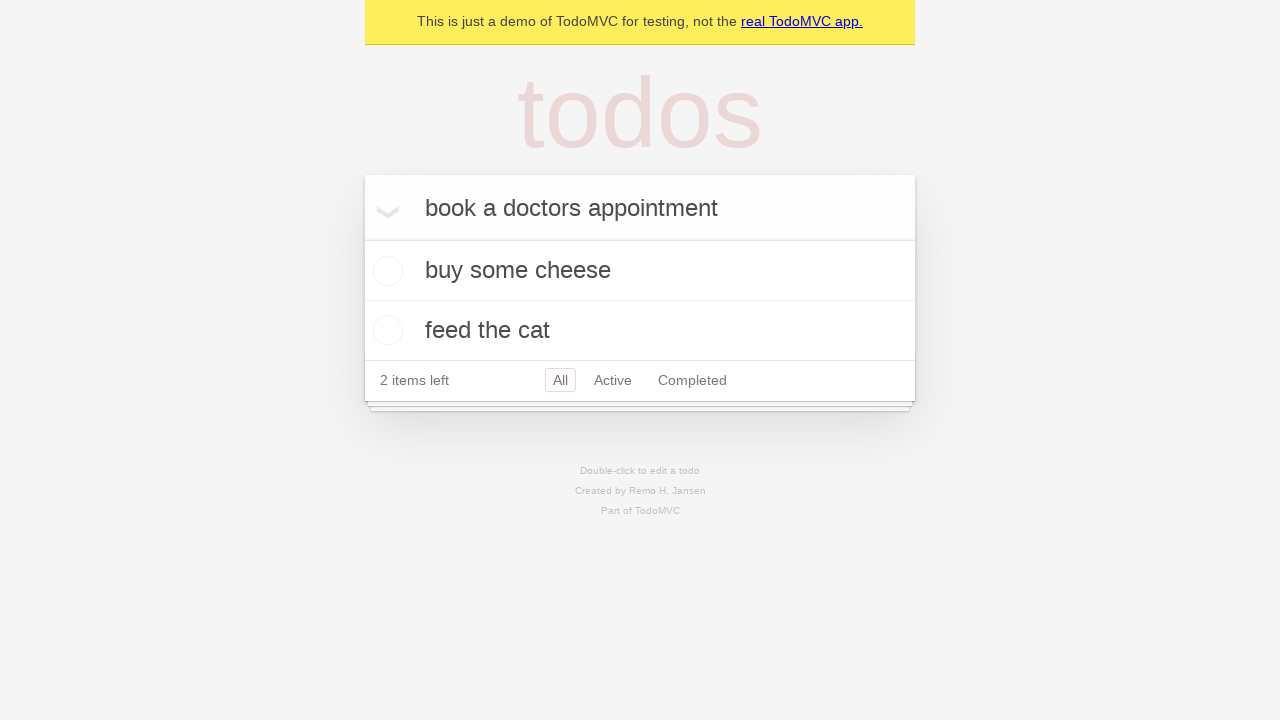

Pressed Enter to add third todo on internal:attr=[placeholder="What needs to be done?"i]
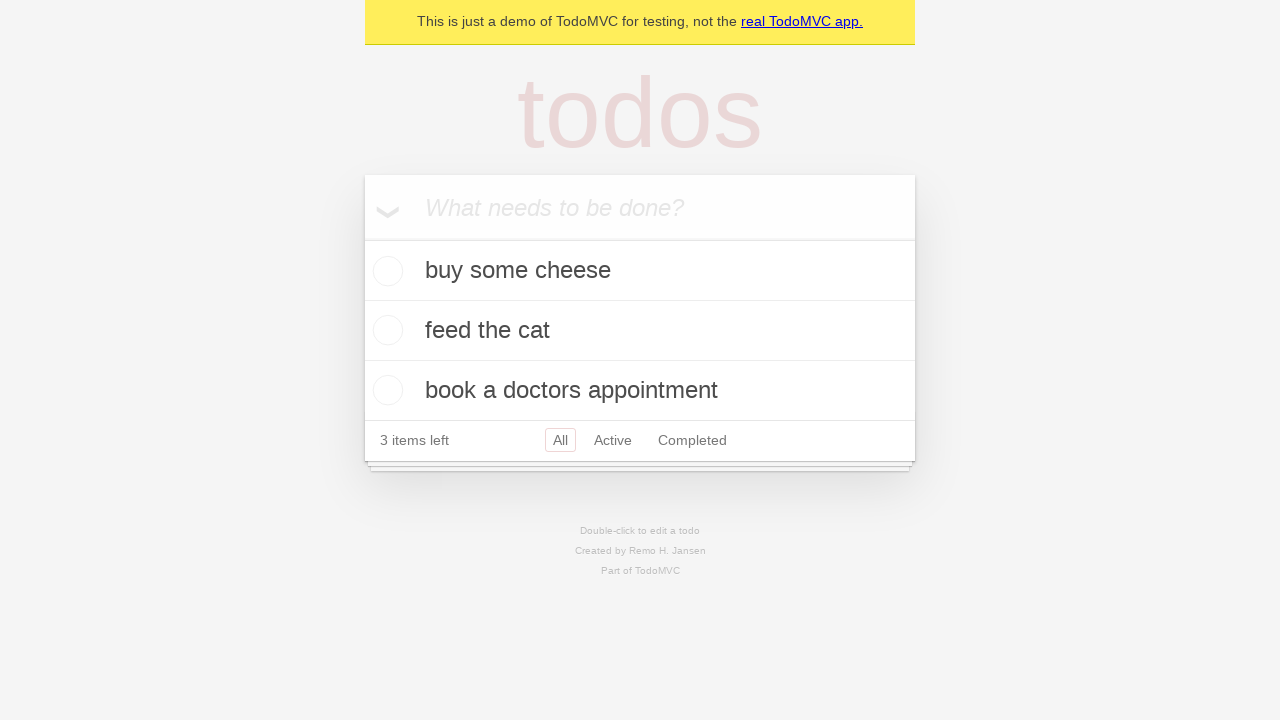

Checked the second todo item at (385, 330) on internal:testid=[data-testid="todo-item"s] >> nth=1 >> internal:role=checkbox
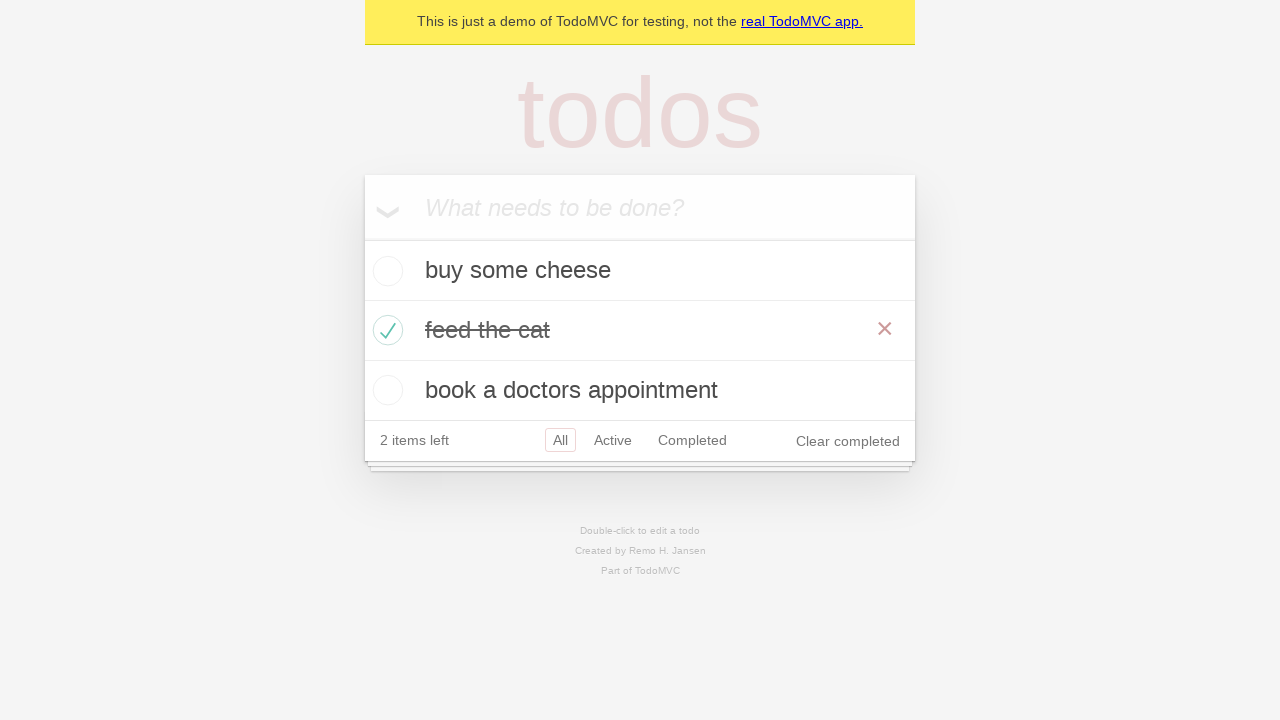

Clicked Completed filter link at (692, 440) on internal:role=link[name="Completed"i]
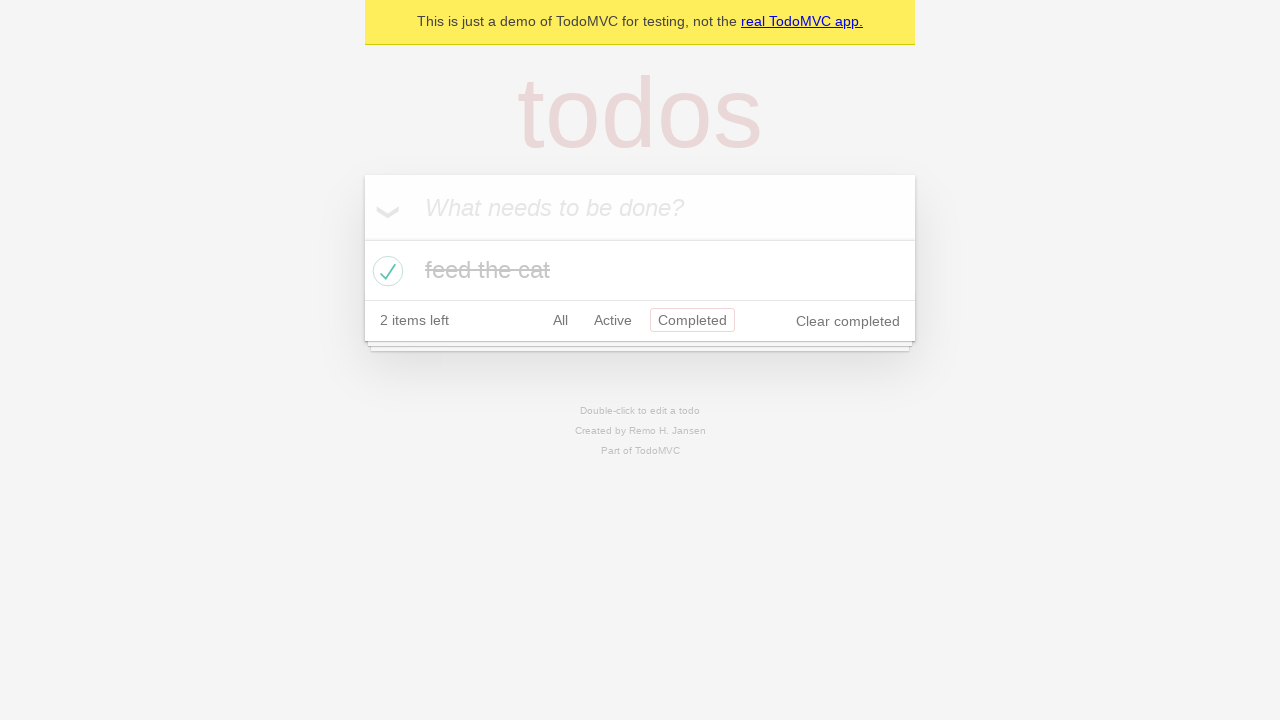

Filtered view loaded showing completed items
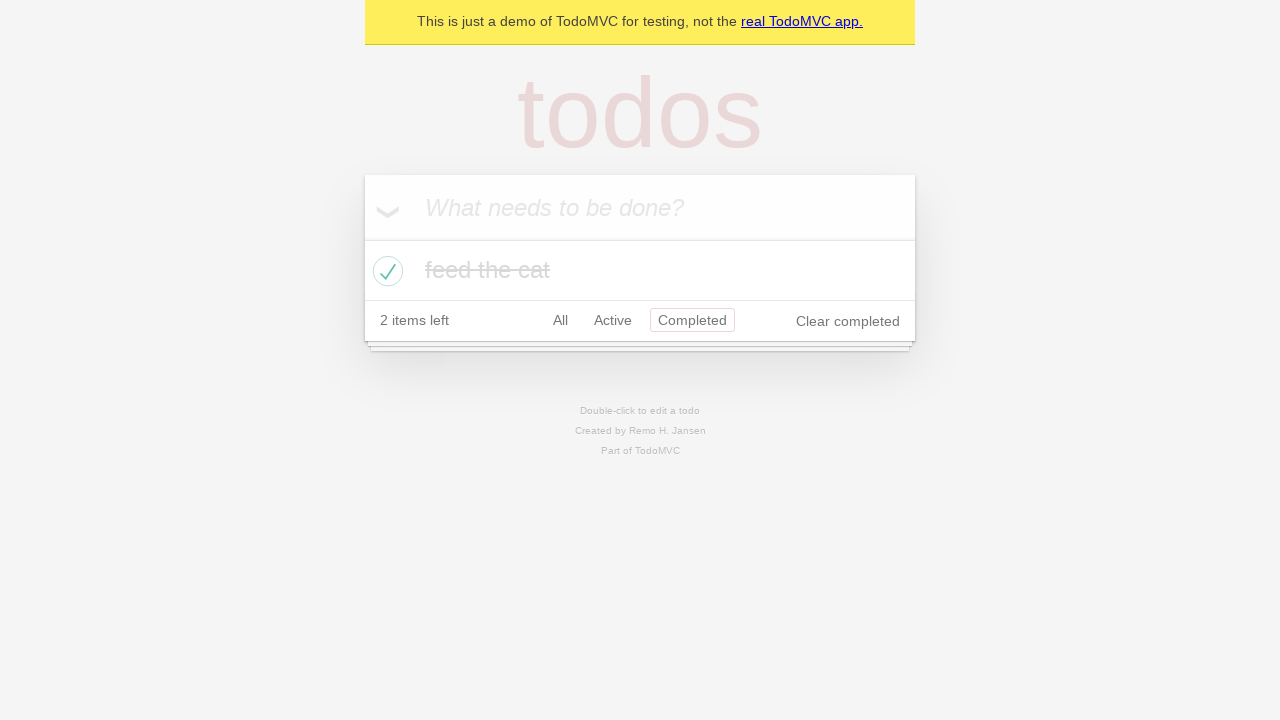

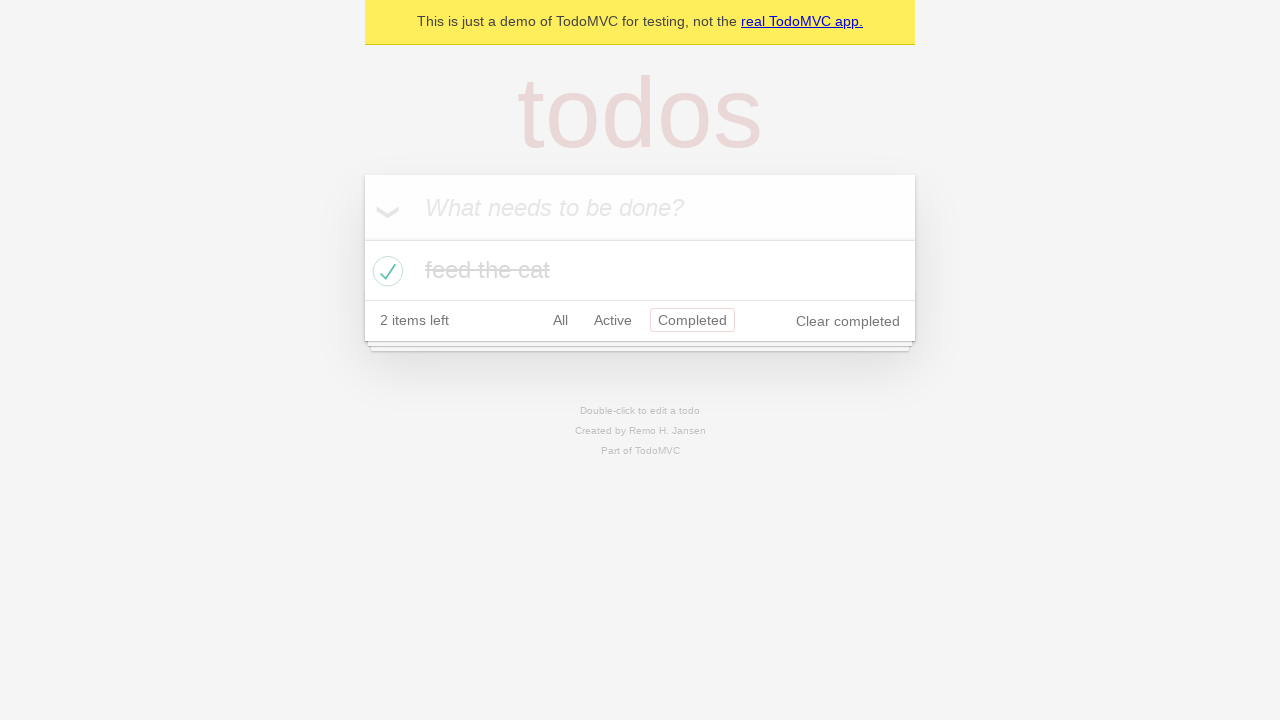